Tests right-click context menu functionality by performing a right-click action and then clicking on a menu item from the context menu

Starting URL: https://popageorgianvictor.github.io/PUBLISHED-WEBPAGES/right_click_menu

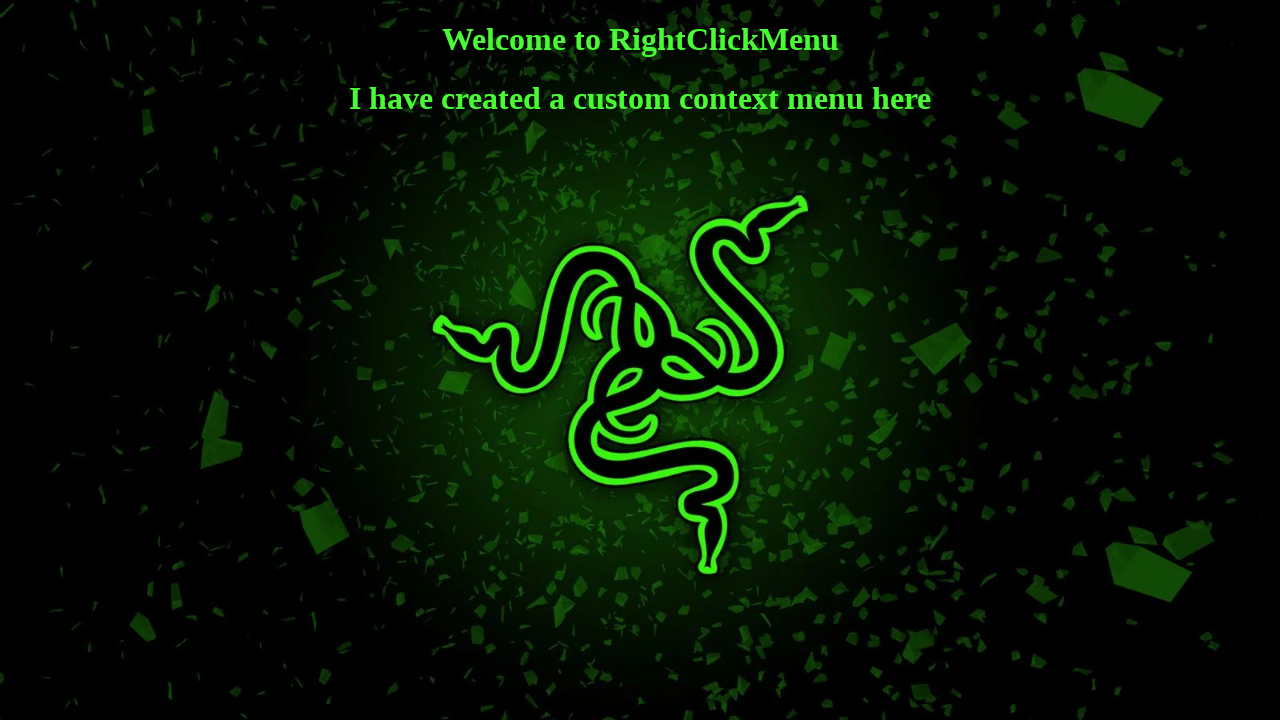

Performed right-click on page body to open context menu at (640, 69) on body
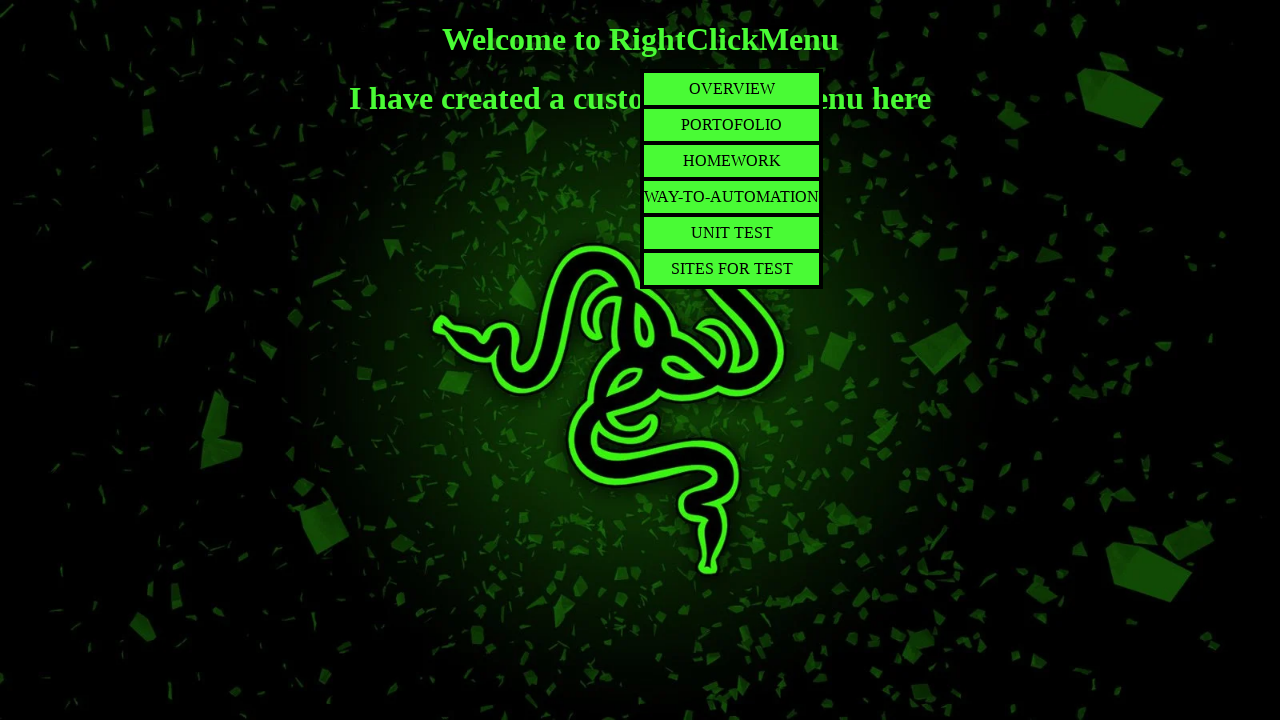

Clicked OVERVIEW link in the context menu at (732, 88) on #contextMenu a
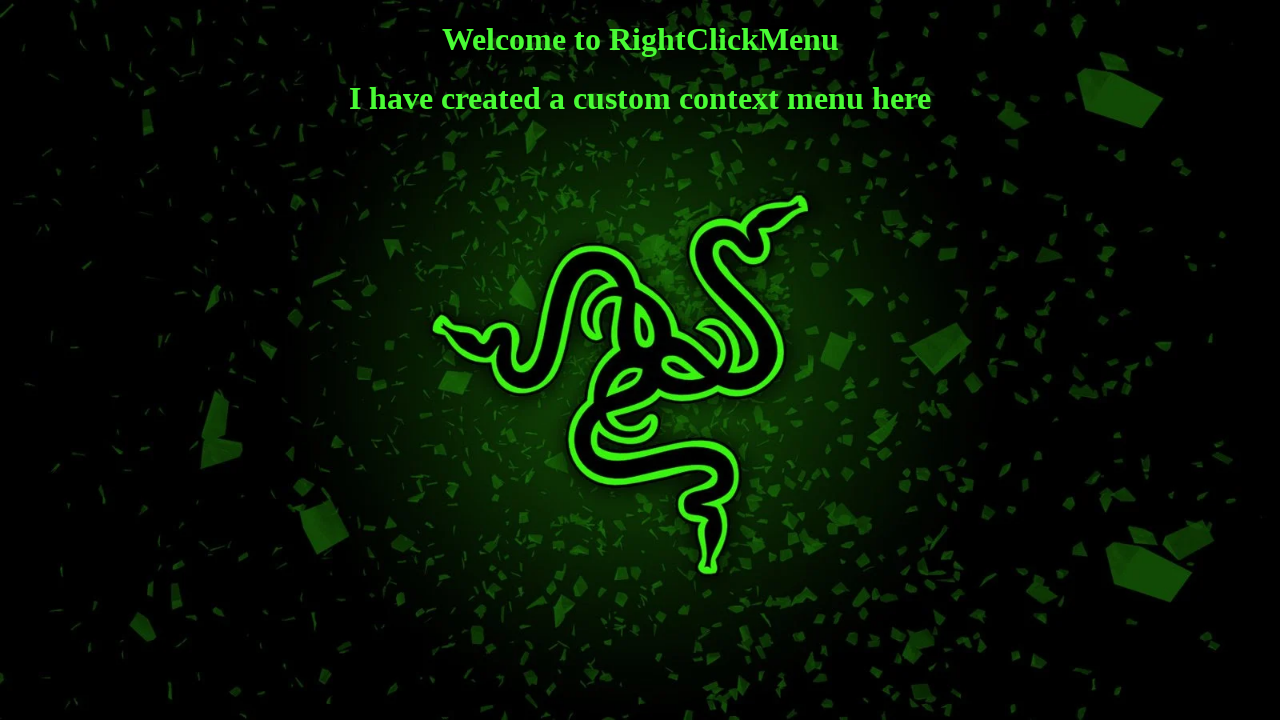

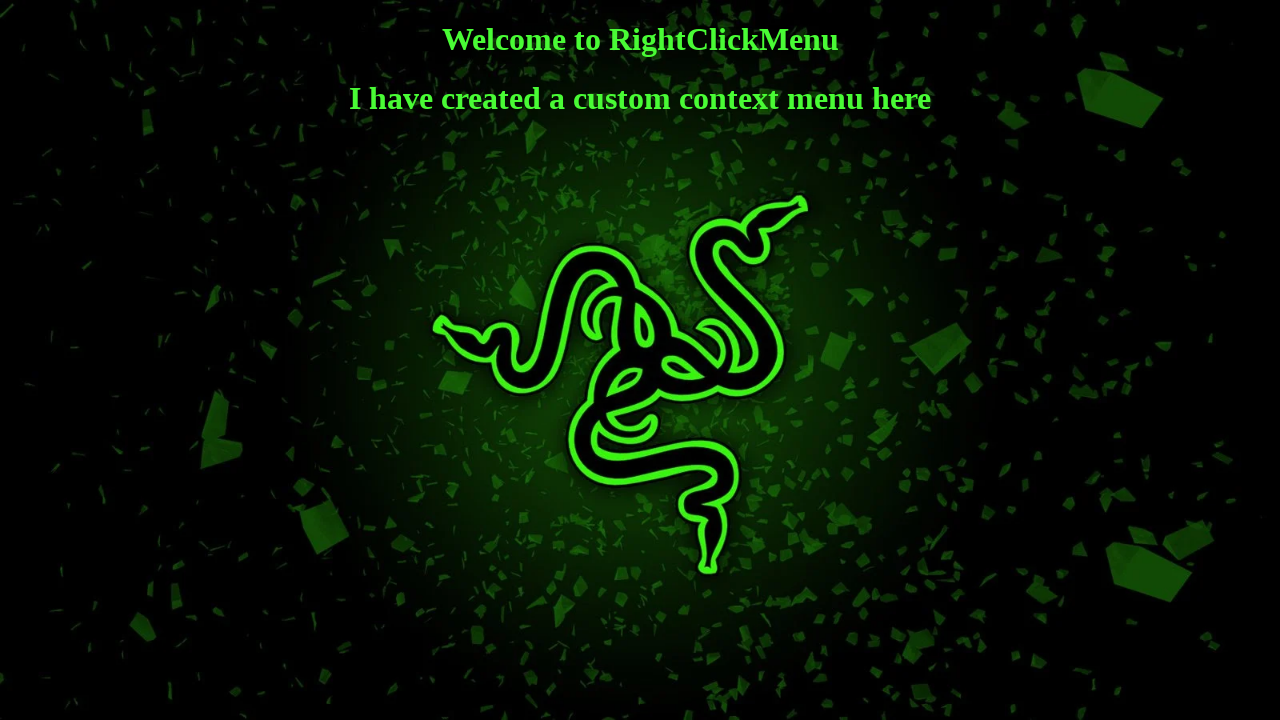